Tests the search functionality on 99-bottles-of-beer.net by navigating to the search page, entering "python" as a search term, and verifying that search results are returned containing the search term.

Starting URL: https://www.99-bottles-of-beer.net/

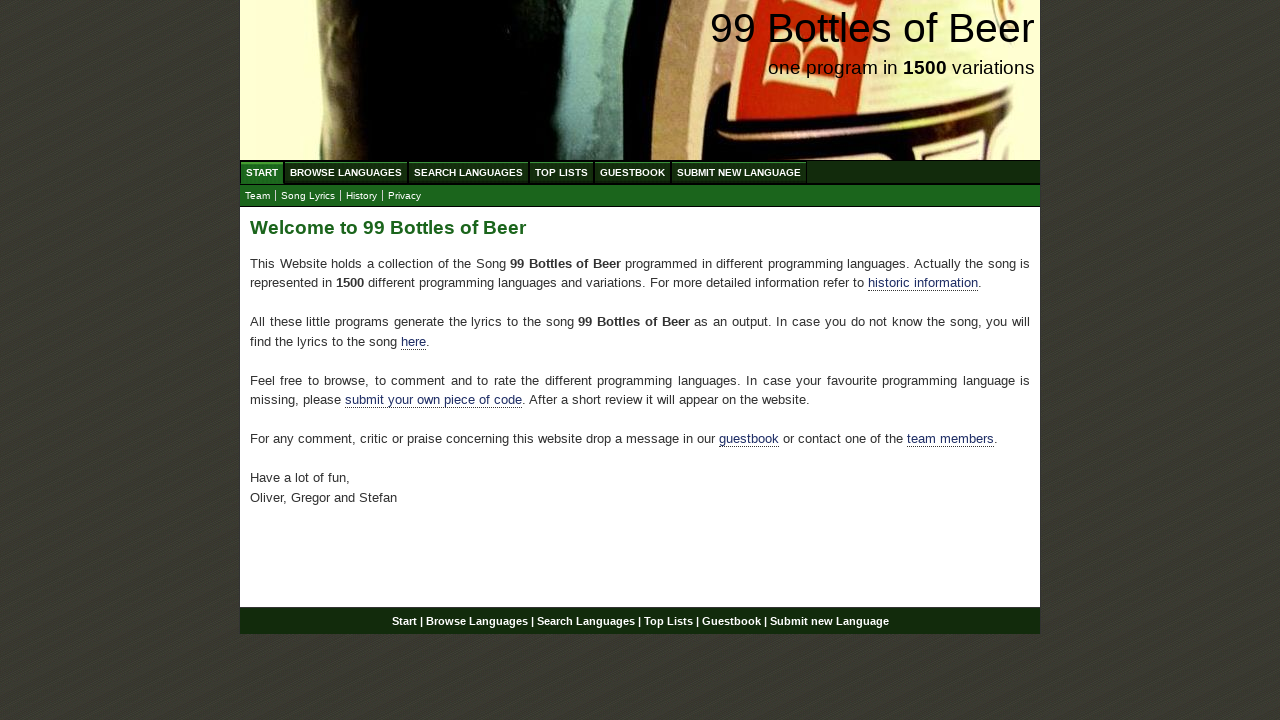

Clicked on 'Search Languages' menu item at (468, 172) on xpath=//ul[@id='menu']/li/a[@href='/search.html']
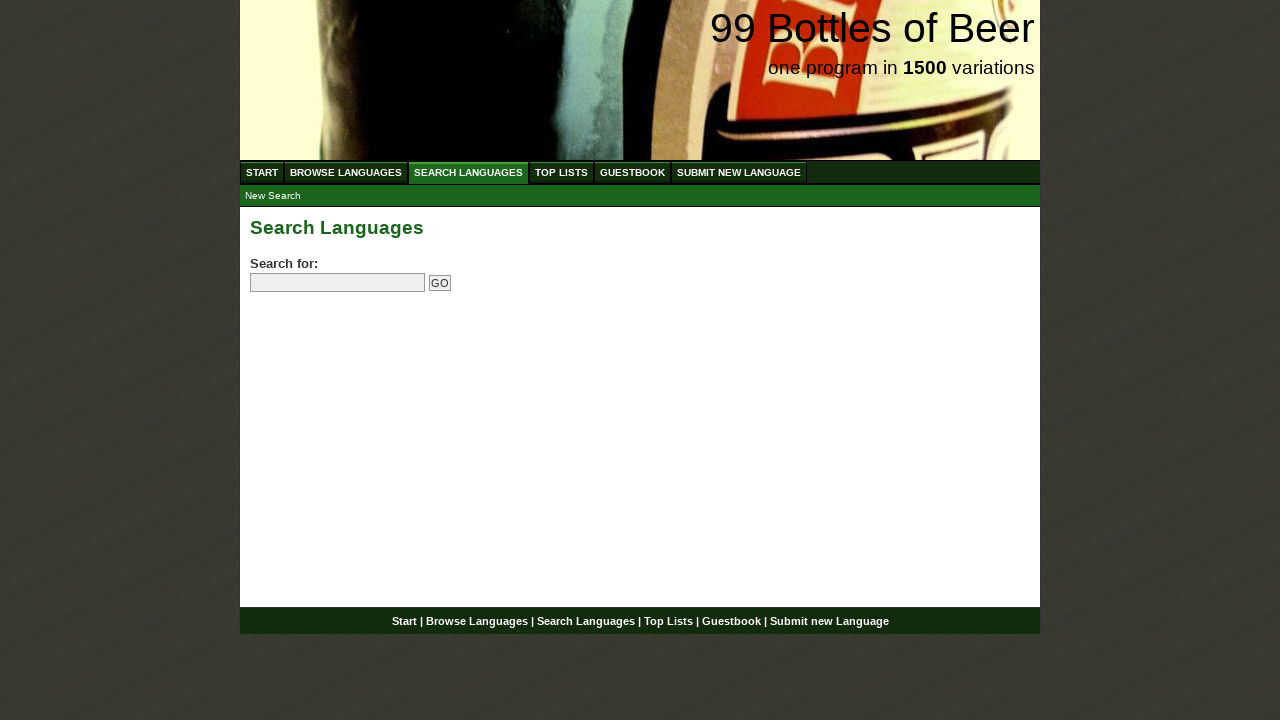

Clicked on the search field at (338, 283) on input[name='search']
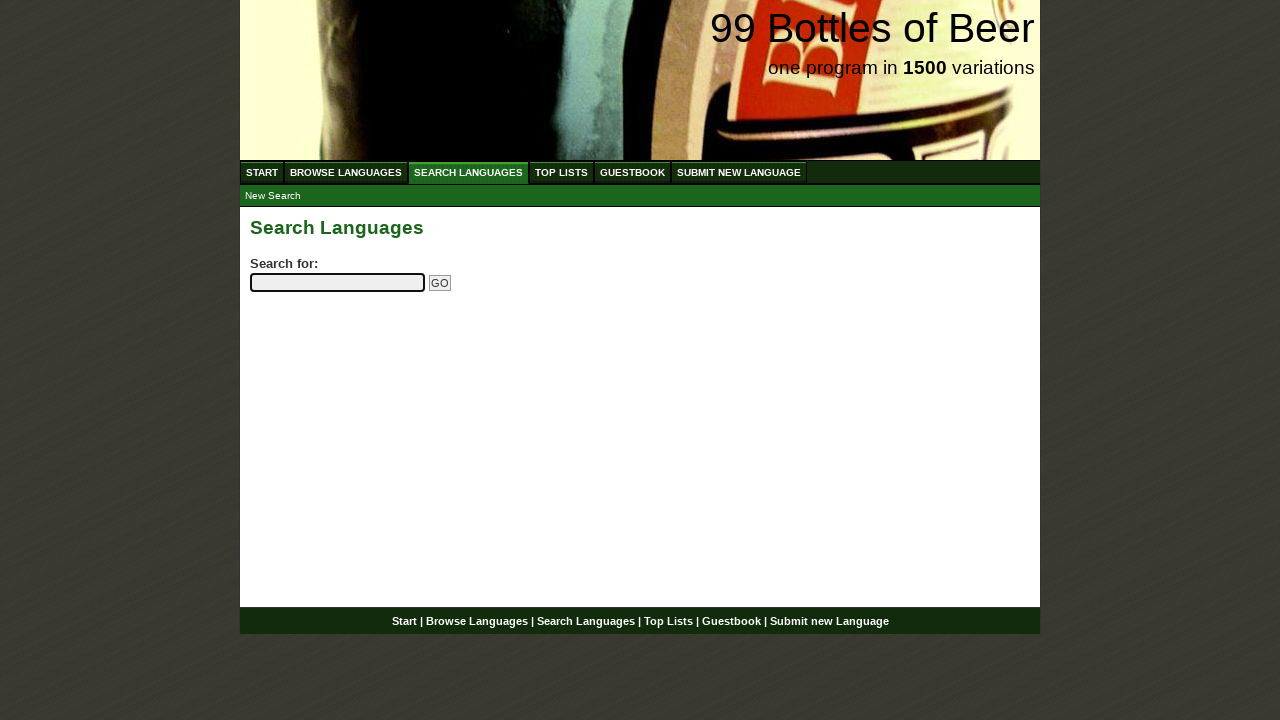

Filled search field with 'python' on input[name='search']
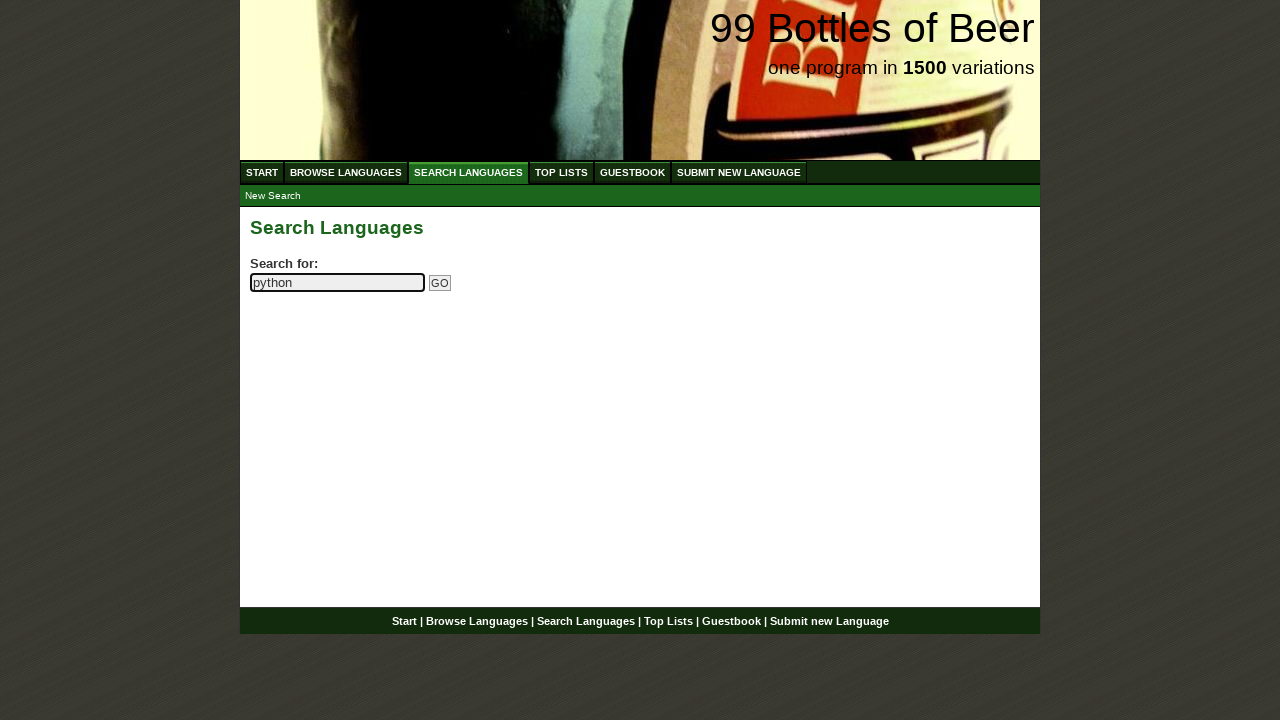

Clicked the search submit button at (440, 283) on input[name='submitsearch']
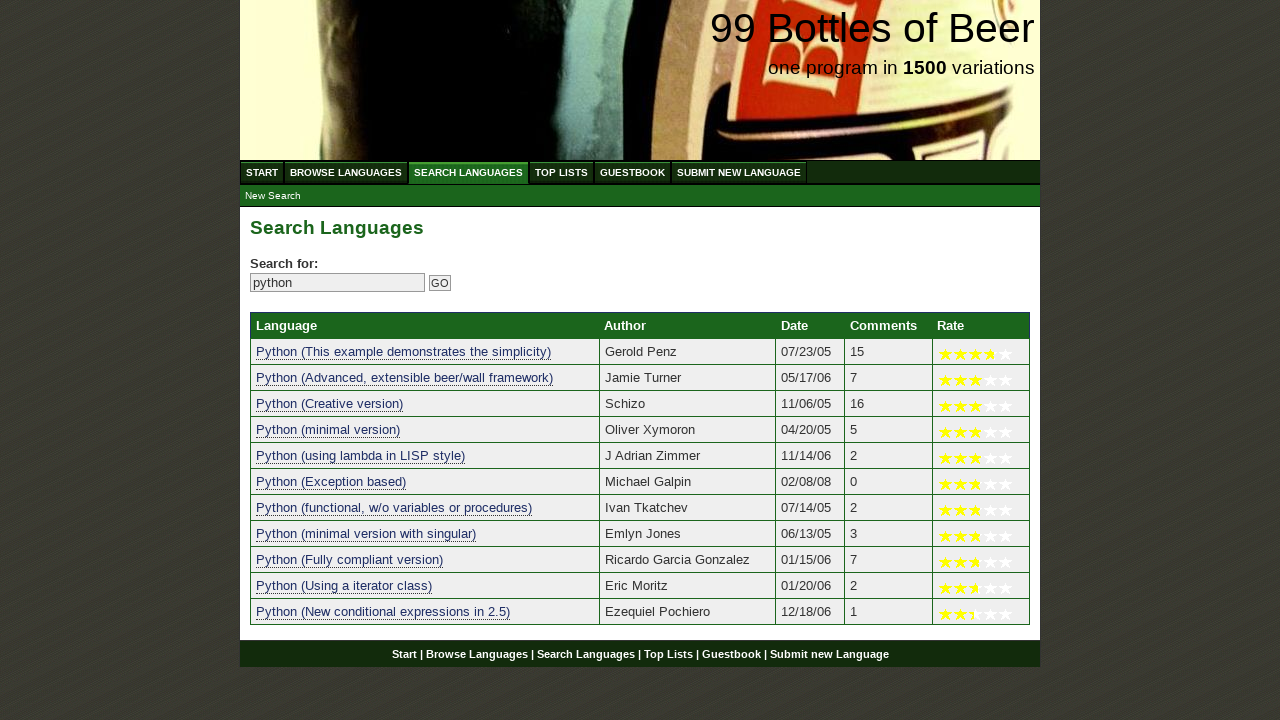

Search results table loaded
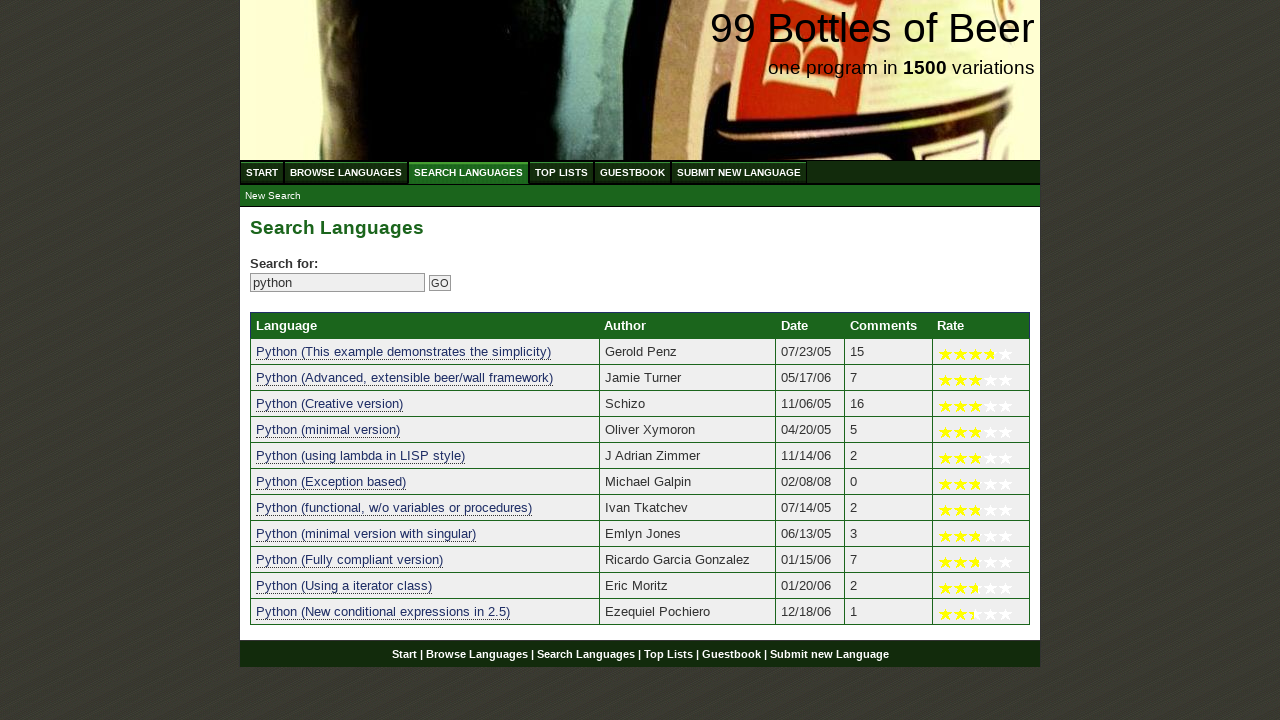

Verified search results are displayed - found 11 results containing 'python'
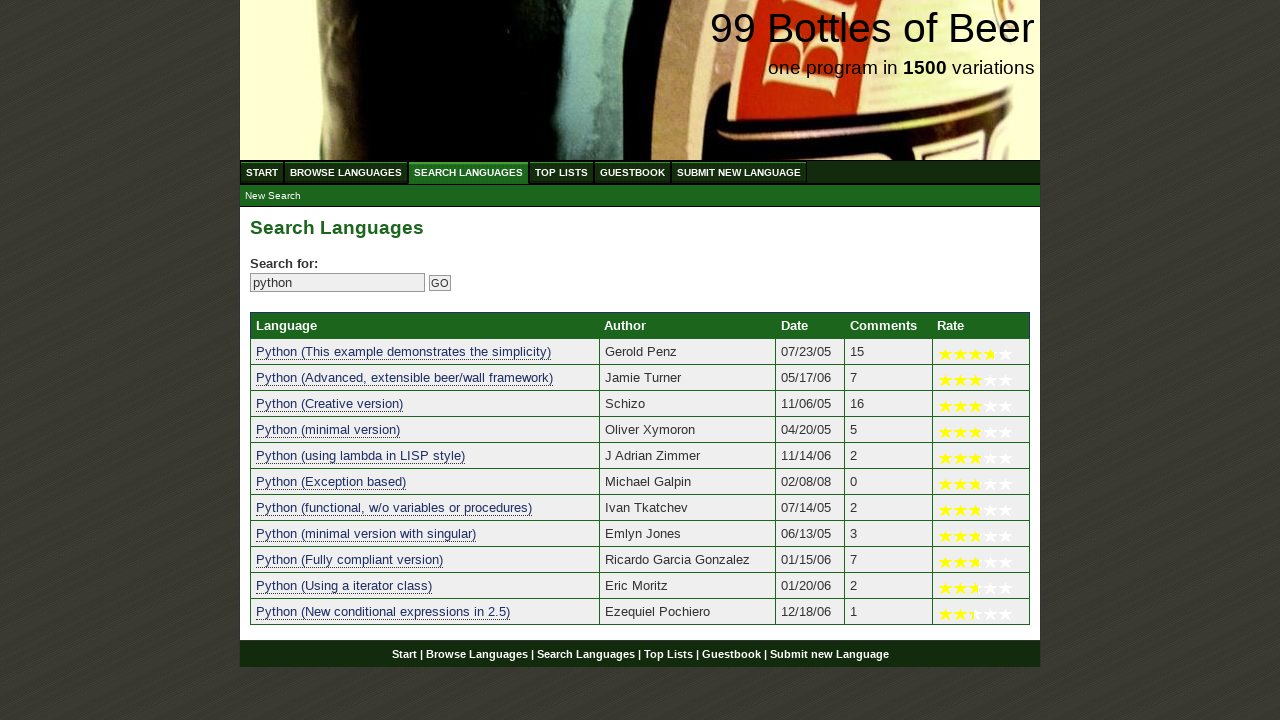

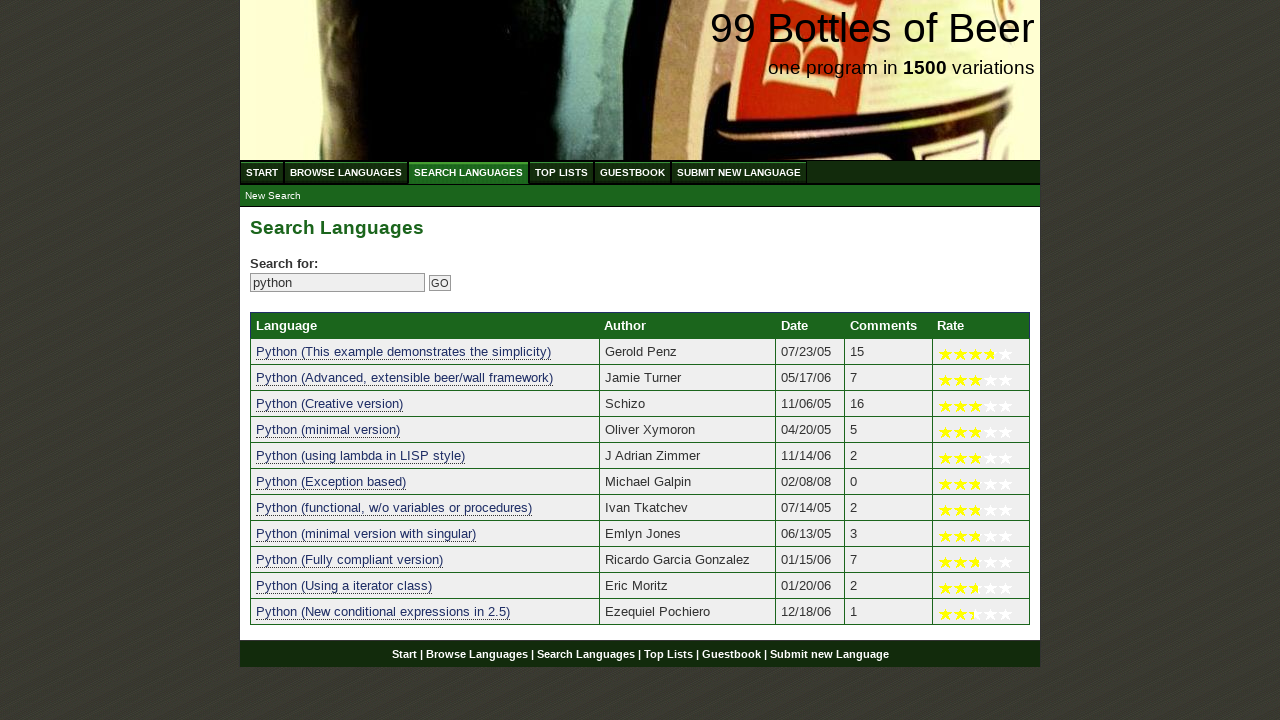